Navigates to an automation practice page and verifies that a product table with rows and columns is properly loaded and accessible

Starting URL: https://rahulshettyacademy.com/AutomationPractice/

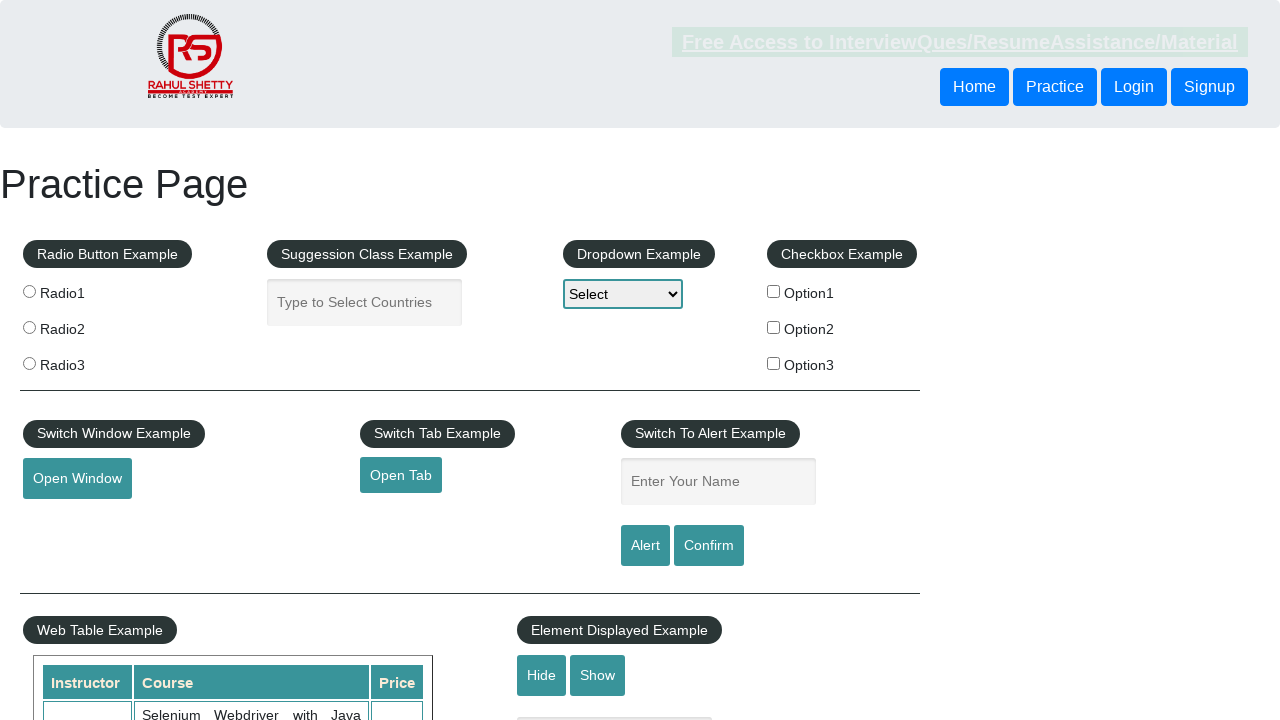

Product table with id 'product' is now visible
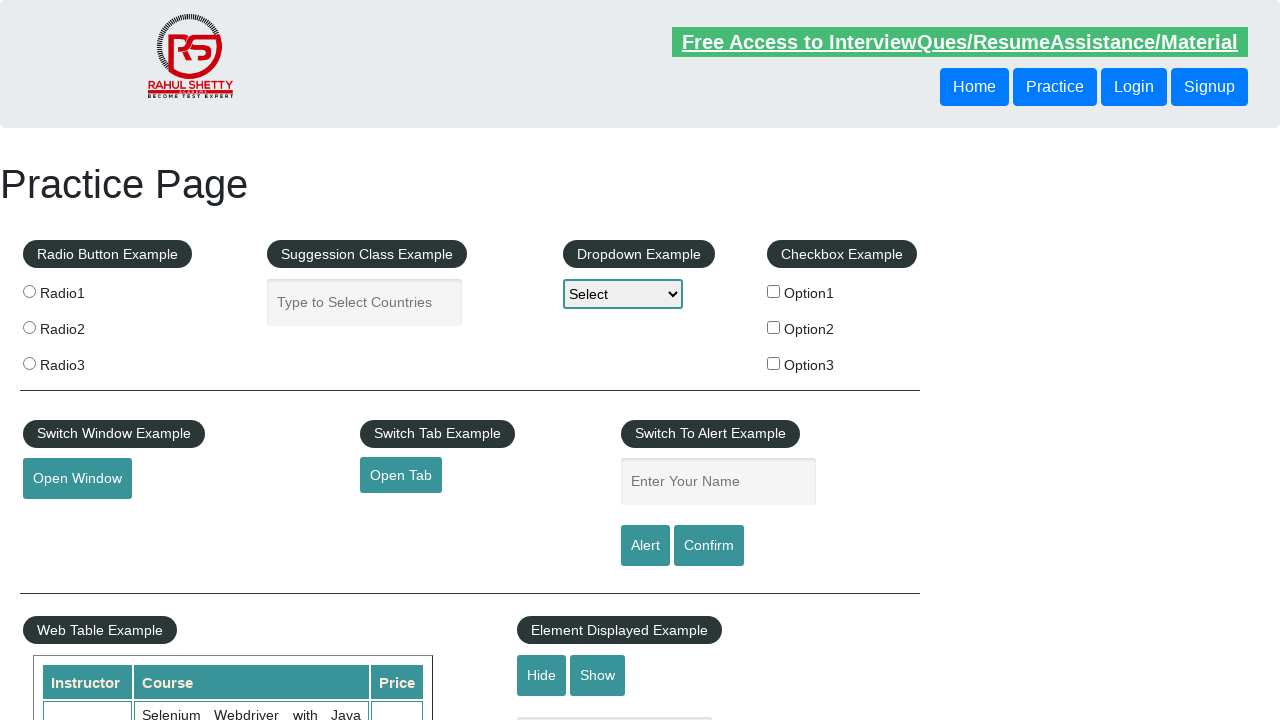

Table body with rows loaded successfully
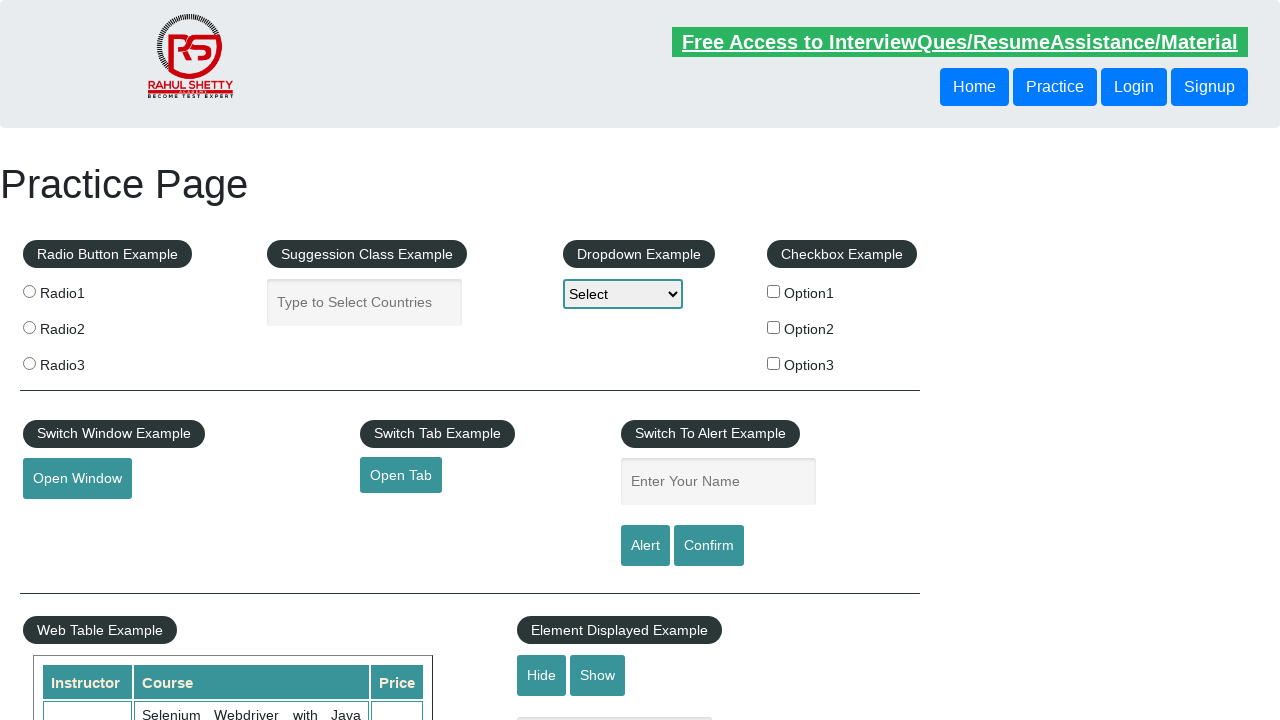

Table header columns are accessible
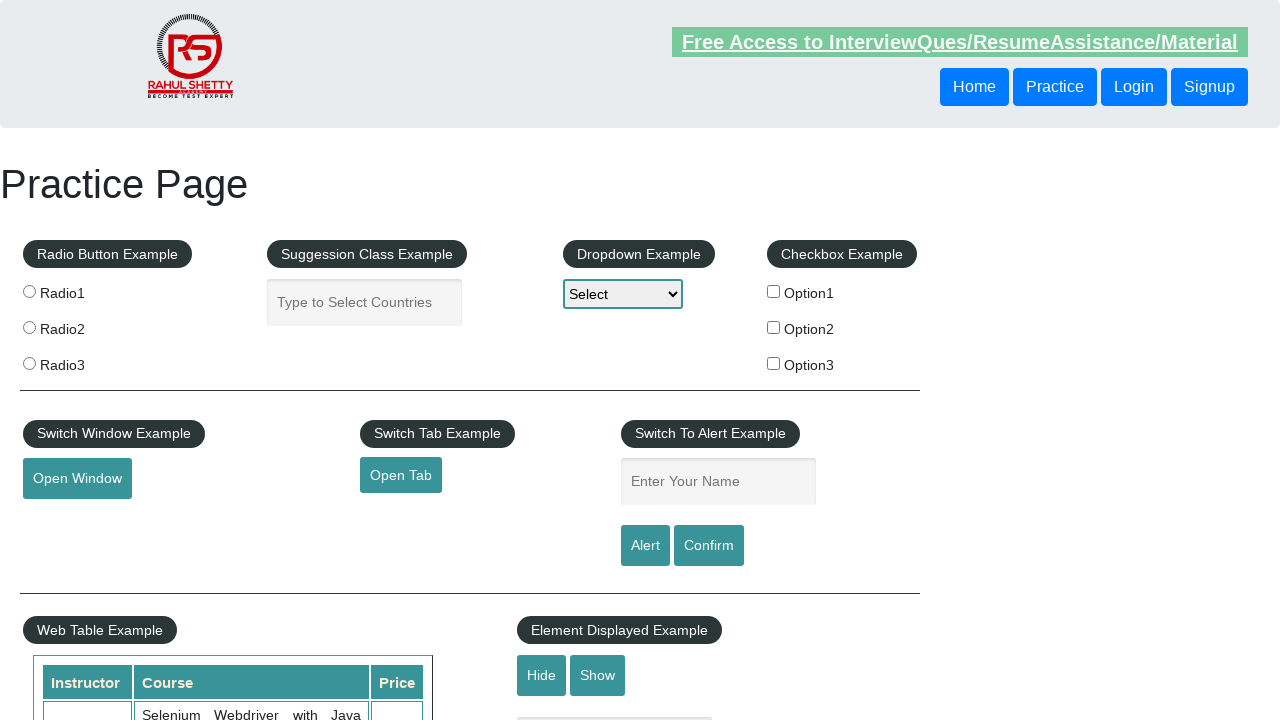

Second row of the table with data cells is accessible
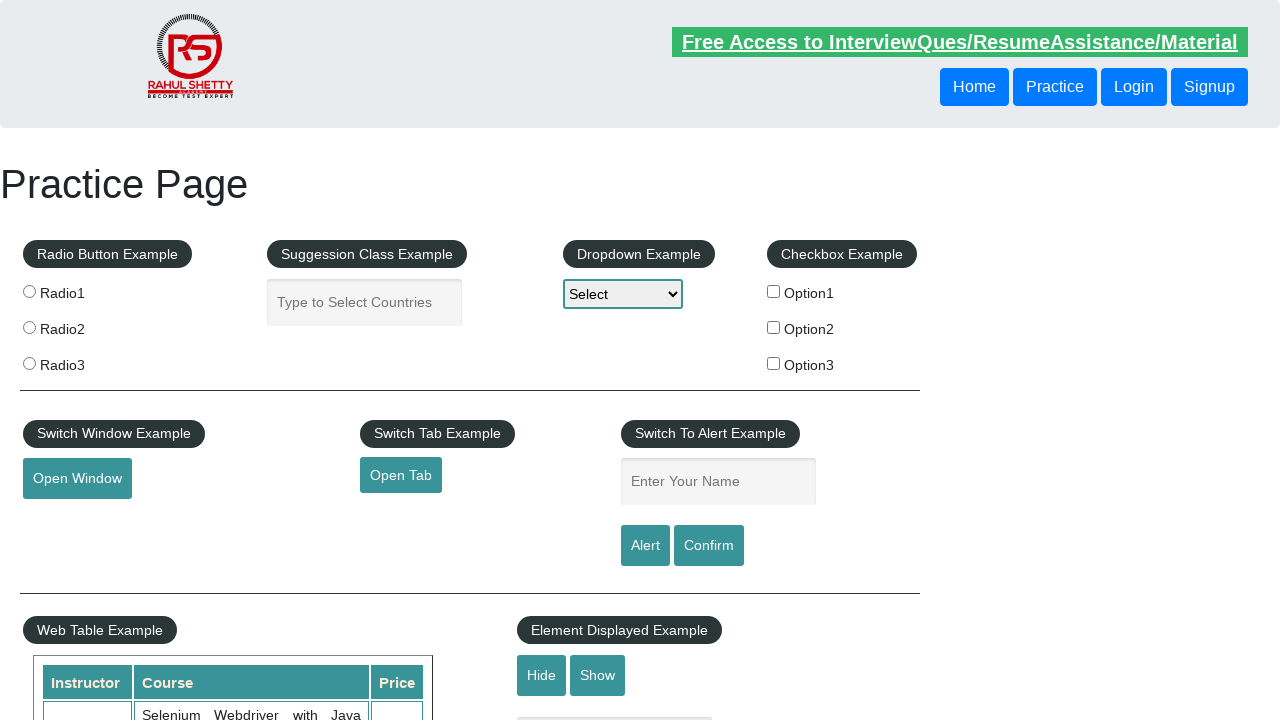

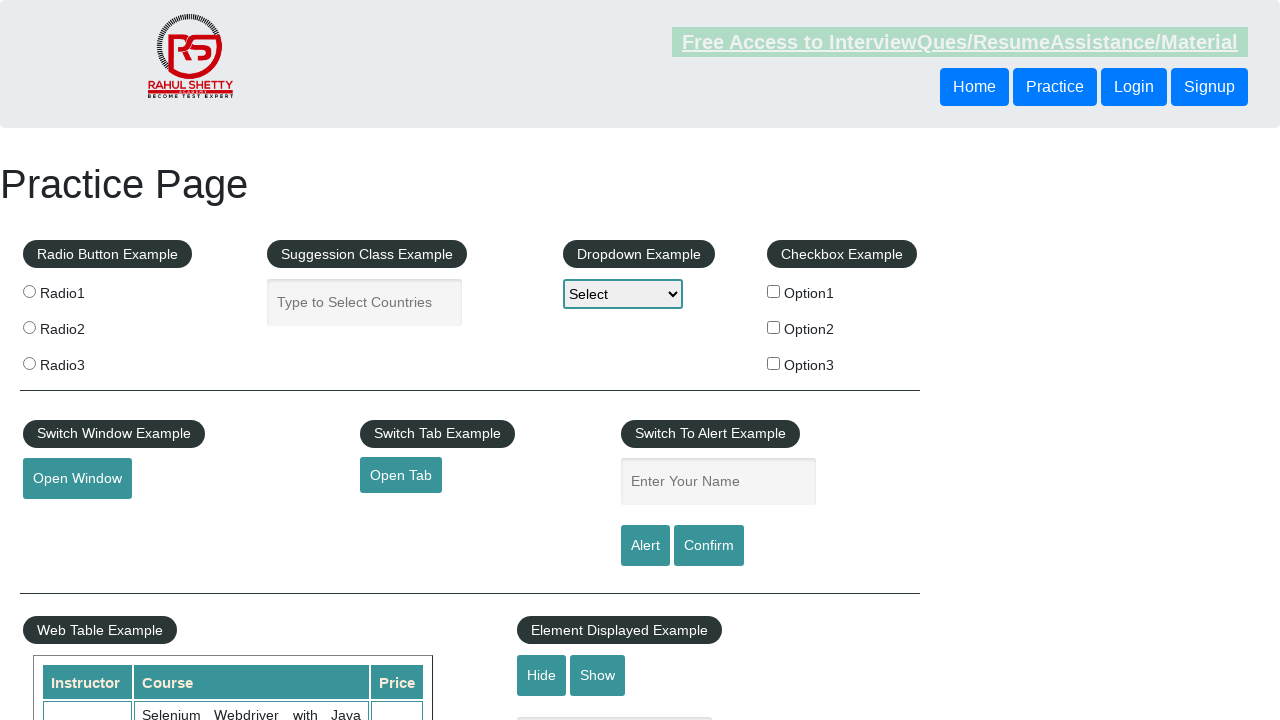